Tests an explicit wait scenario where the script waits for a price element to show "100", then clicks a book button, reads a value, calculates a mathematical formula (log of absolute value of 12*sin(x)), enters the result, and submits.

Starting URL: http://suninjuly.github.io/explicit_wait2.html

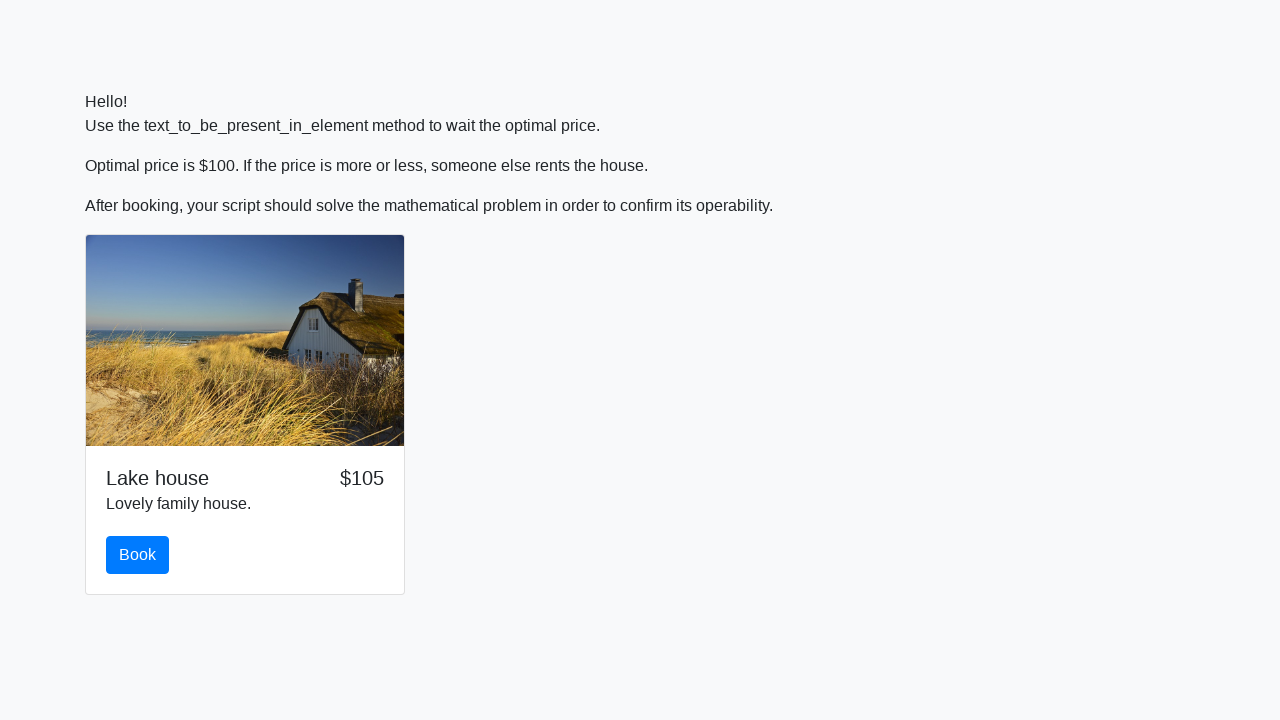

Waited for price element to show '100'
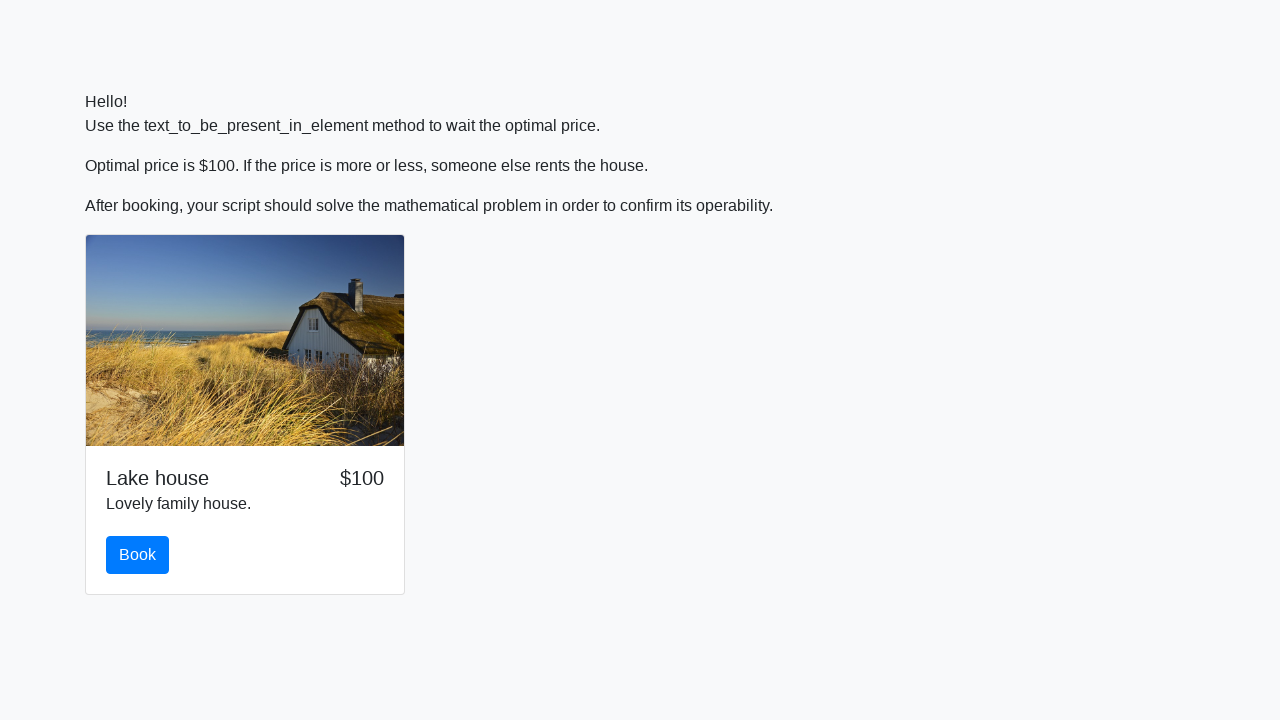

Clicked the book button at (138, 555) on #book
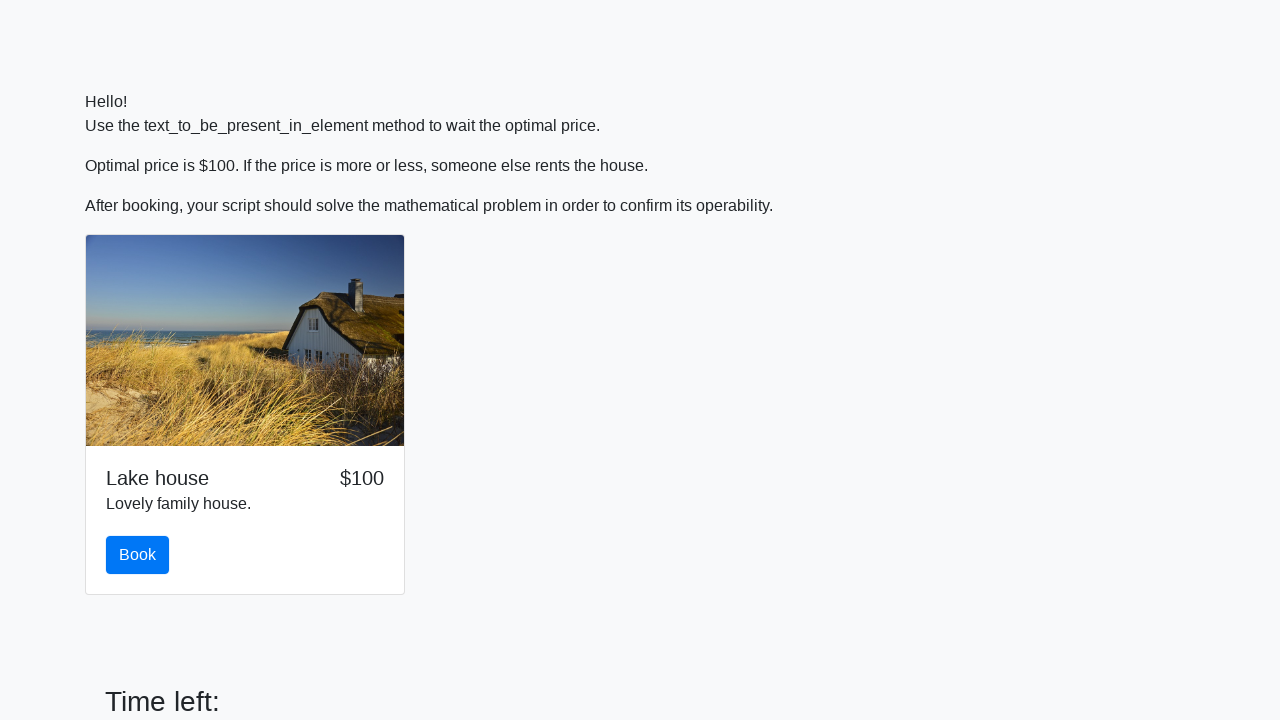

Read x value from input_value element: 192
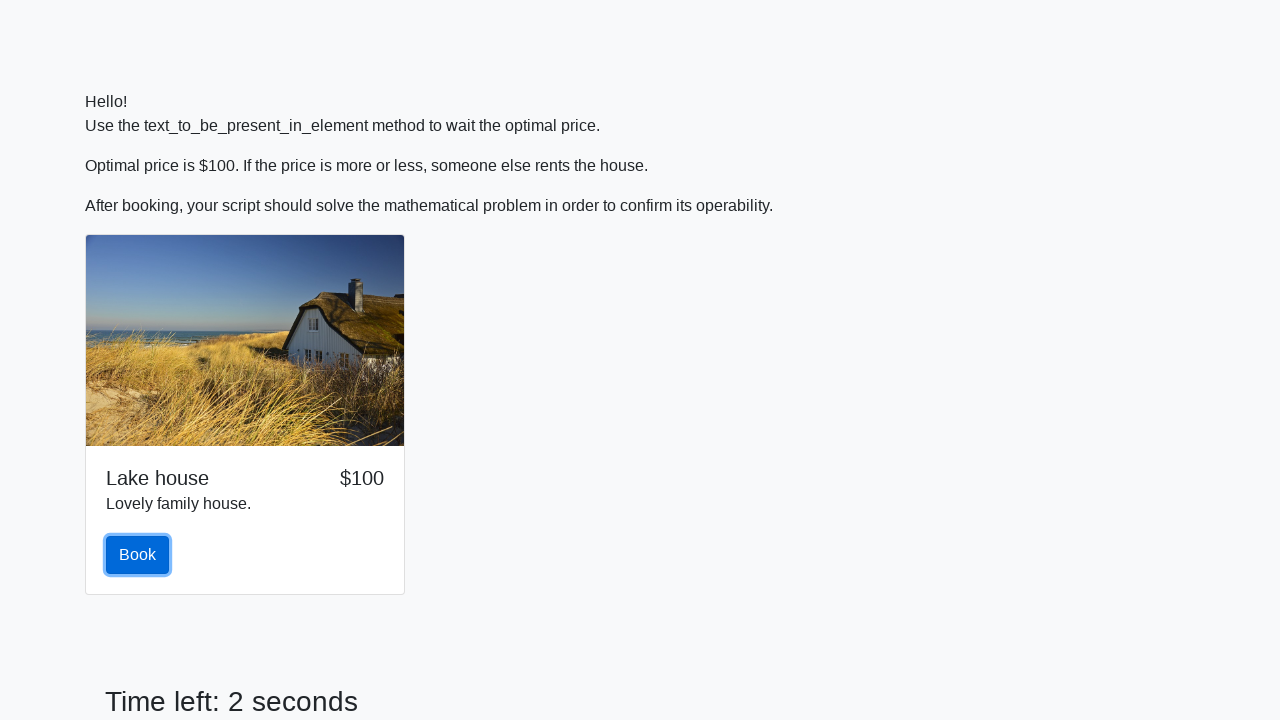

Calculated y = log(abs(12*sin(192))) = 1.449095504786702
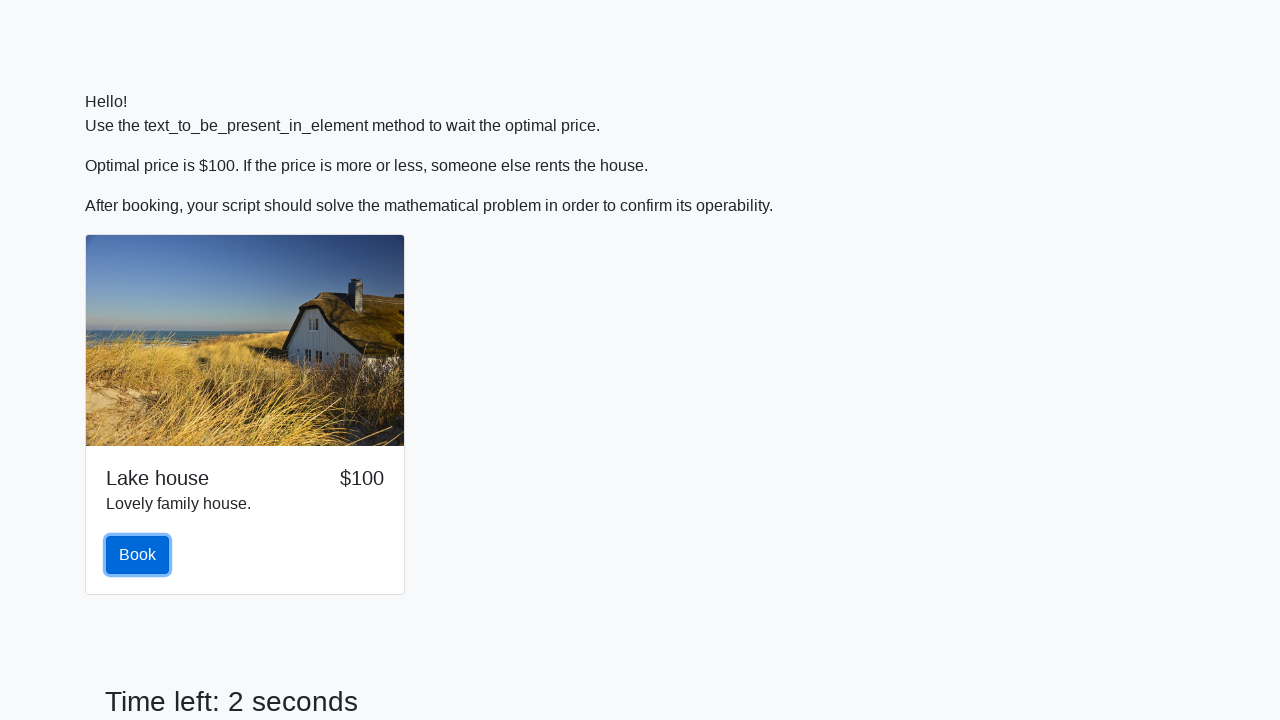

Filled answer field with calculated value: 1.449095504786702 on #answer
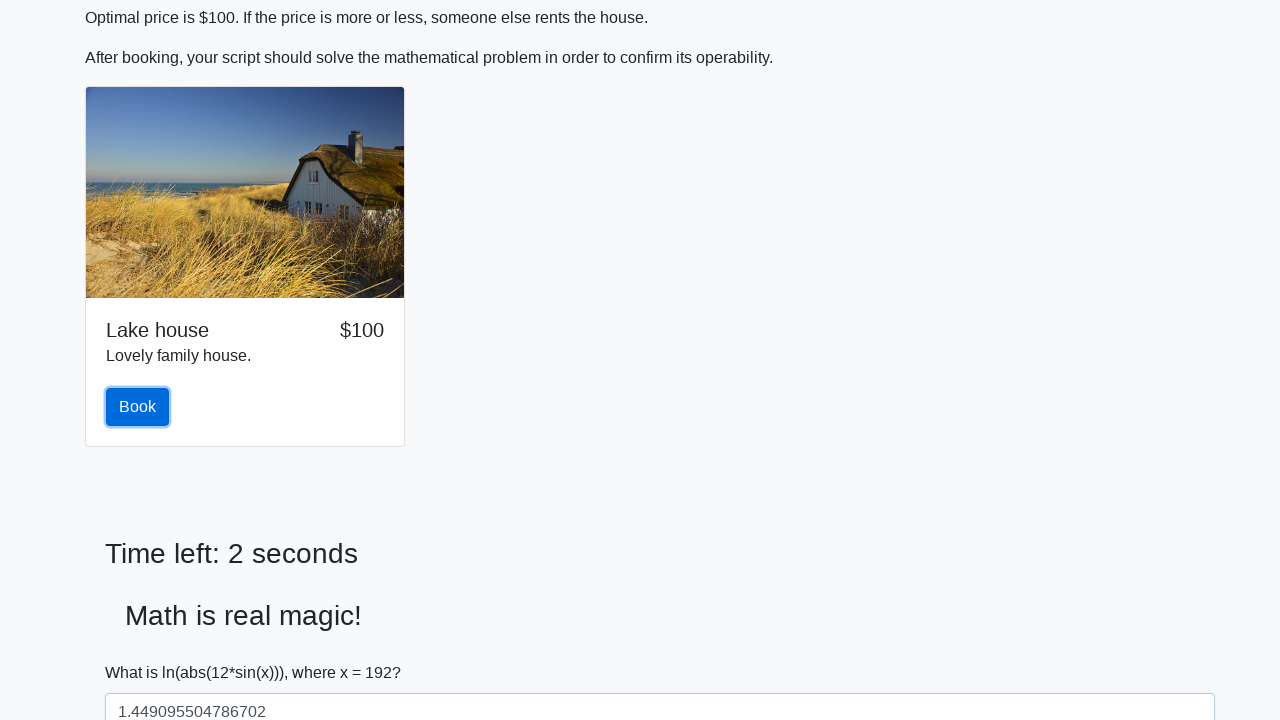

Clicked the solve button to submit at (143, 651) on #solve
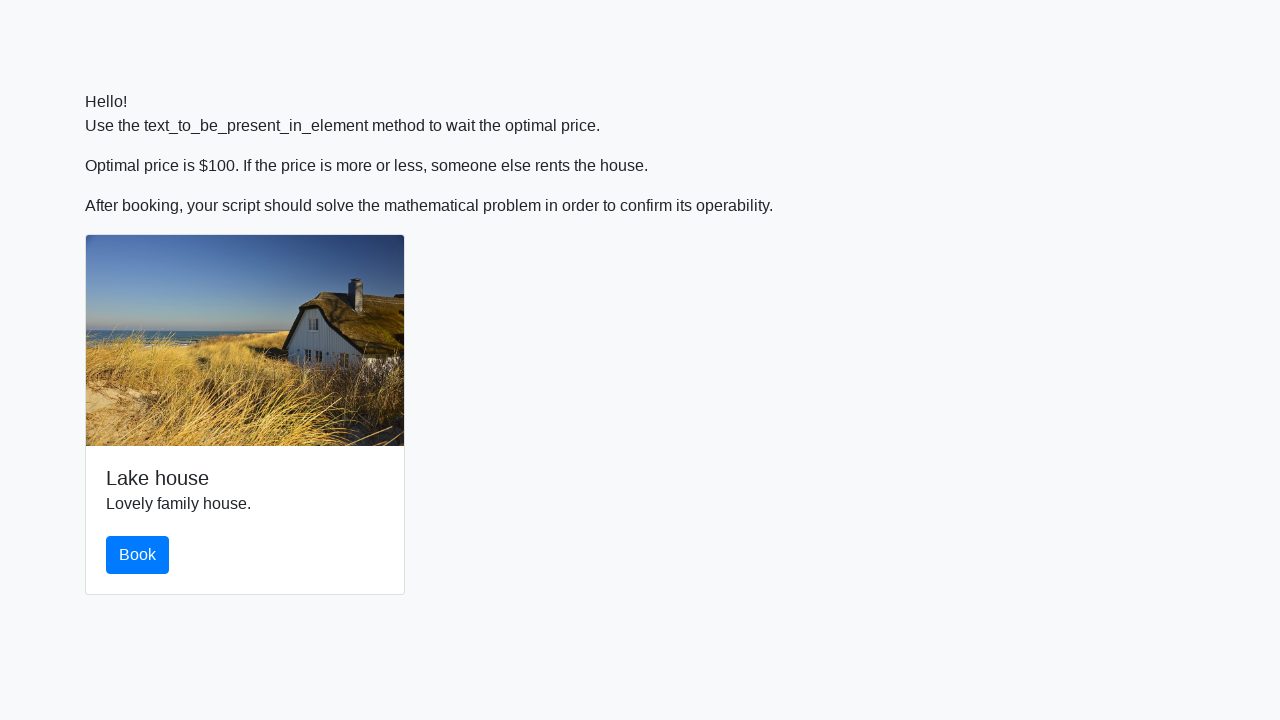

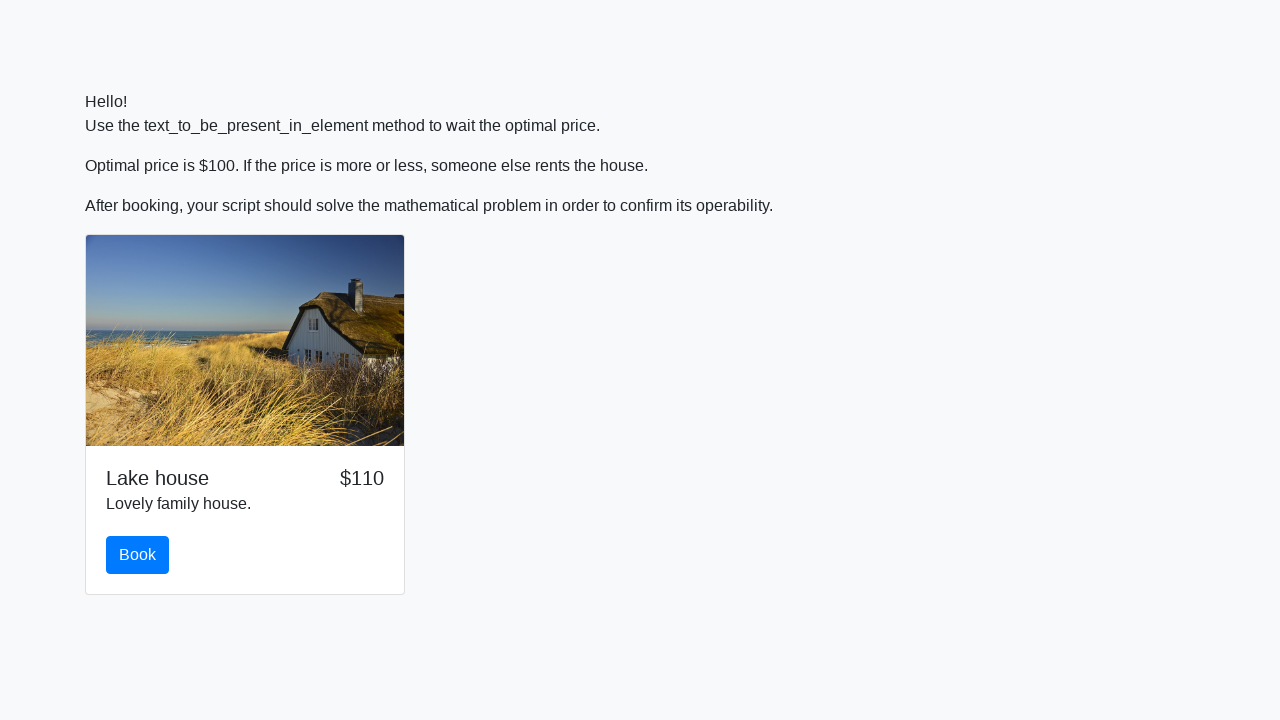